Tests date picker by clicking the input field, navigating to next month using arrows, and selecting the 24th day.

Starting URL: https://demoqa.com/date-picker

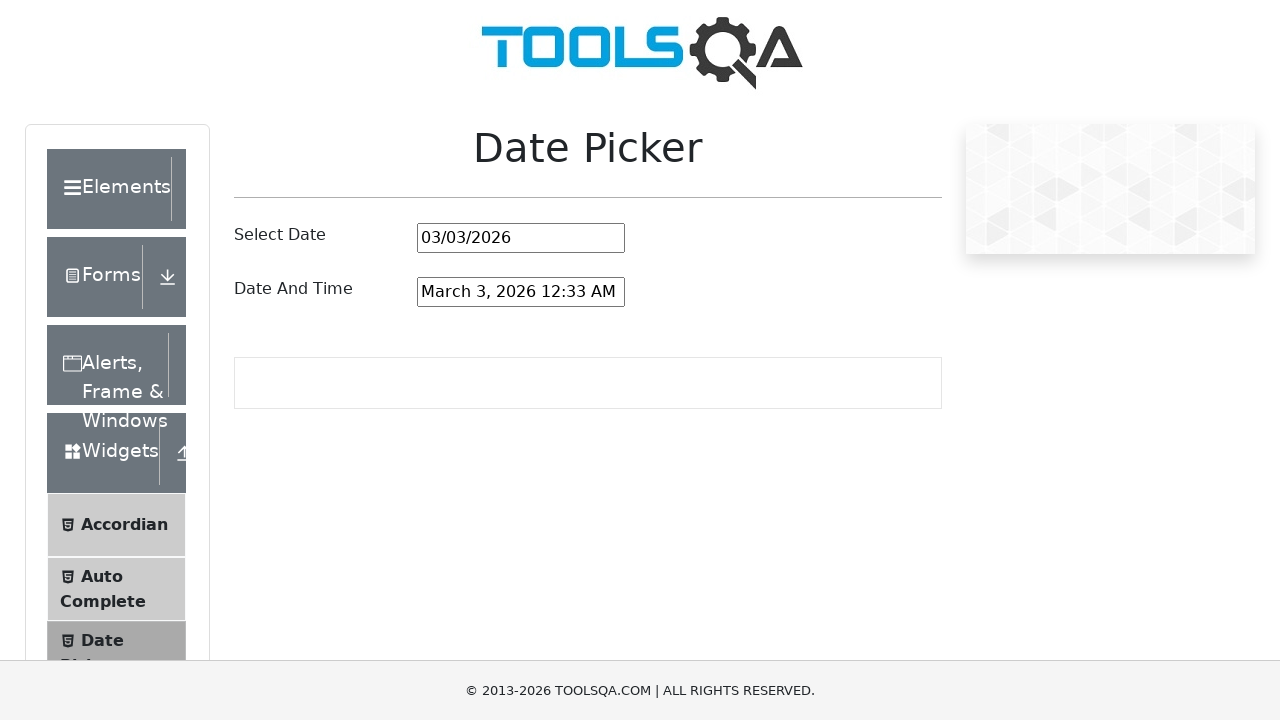

Clicked on the date picker input field at (521, 238) on #datePickerMonthYearInput
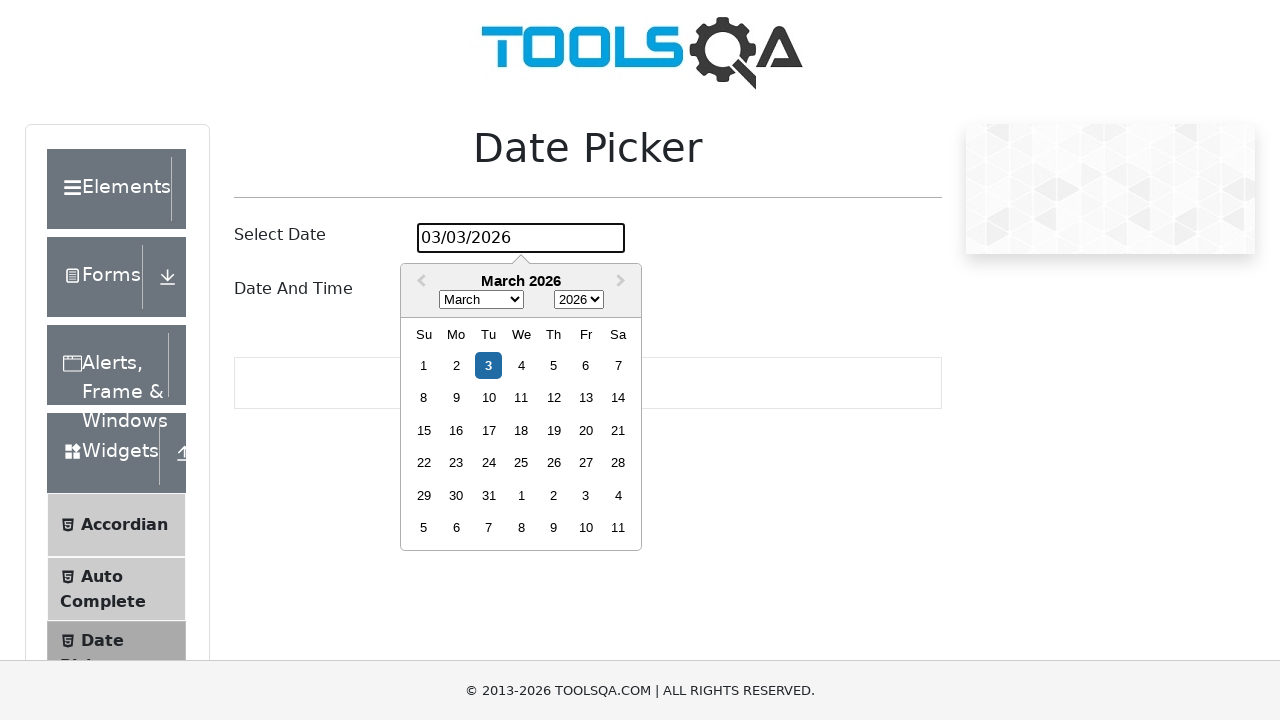

Clicked next month arrow to navigate forward at (623, 282) on .react-datepicker__navigation--next
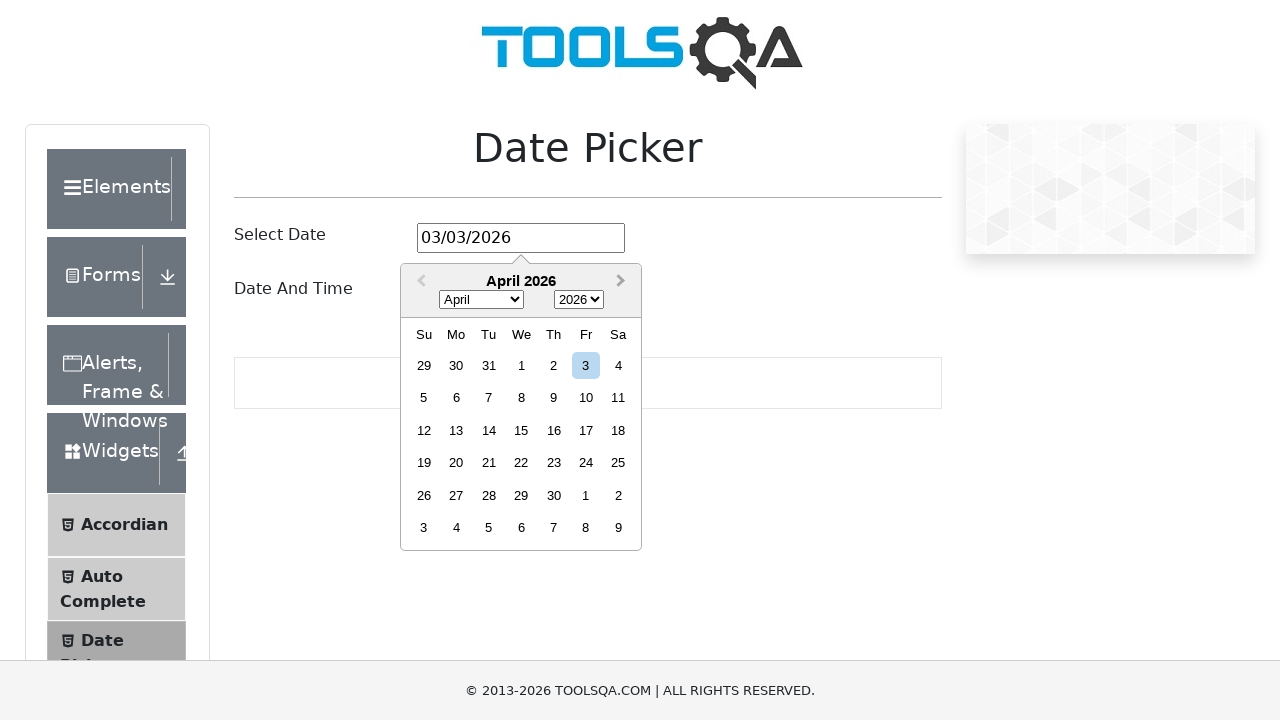

Selected day 24 from the date picker at (586, 463) on .react-datepicker__day--024
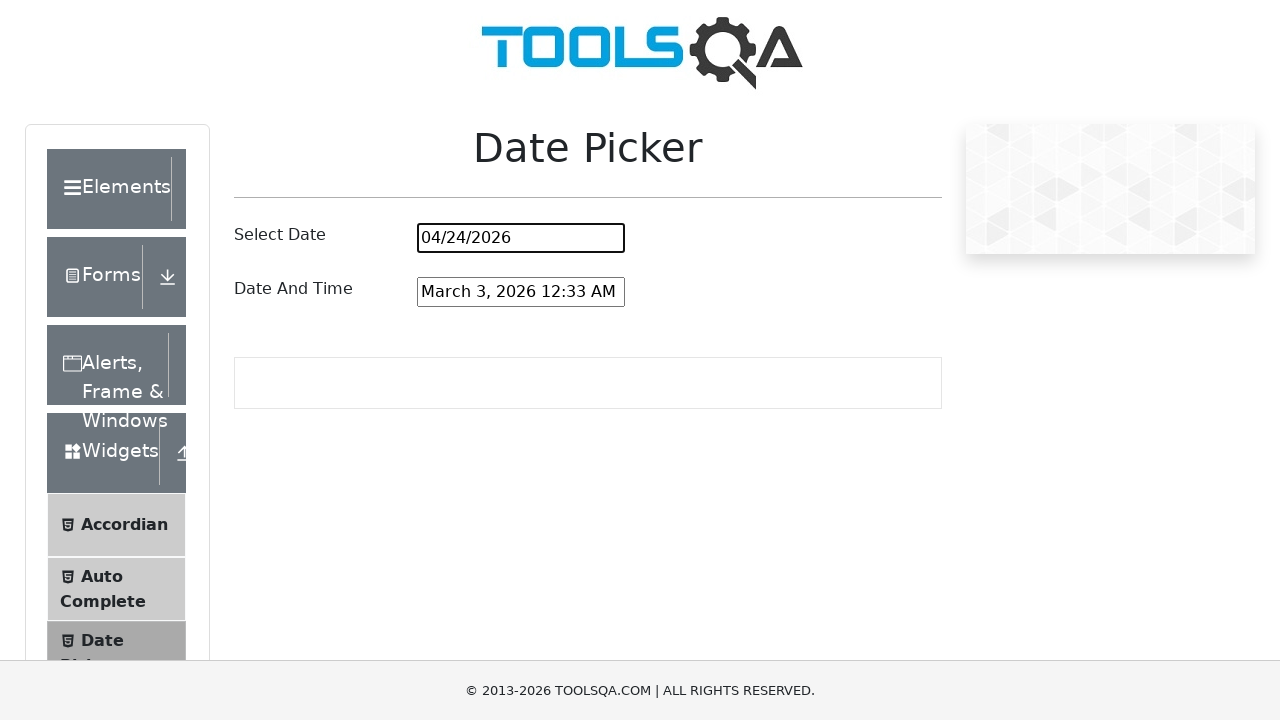

Retrieved input value from date picker field
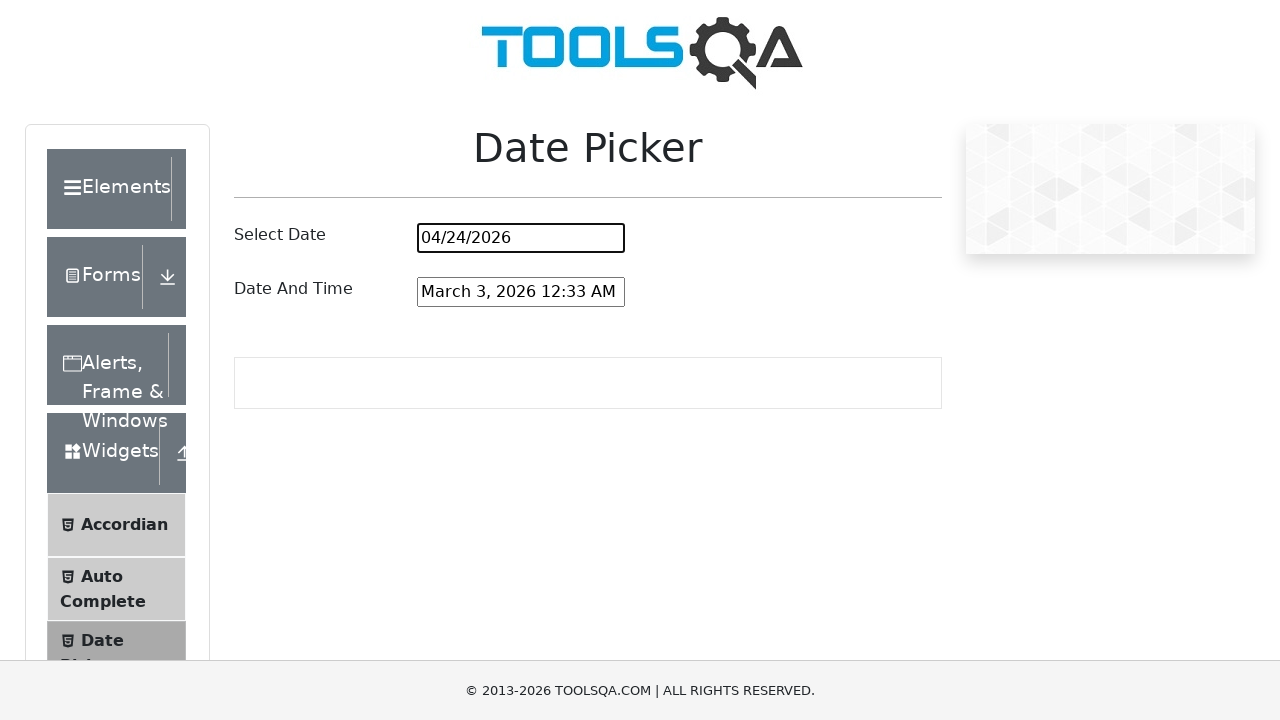

Verified that the 24th day was successfully selected in the date
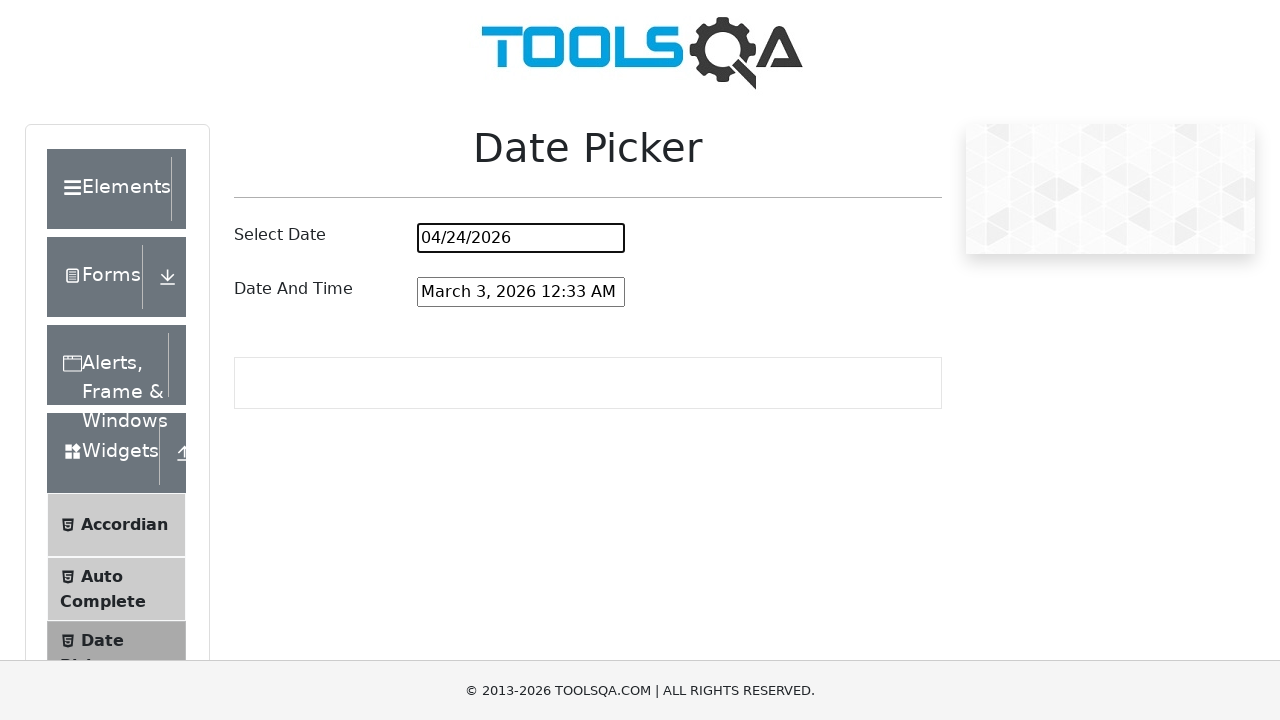

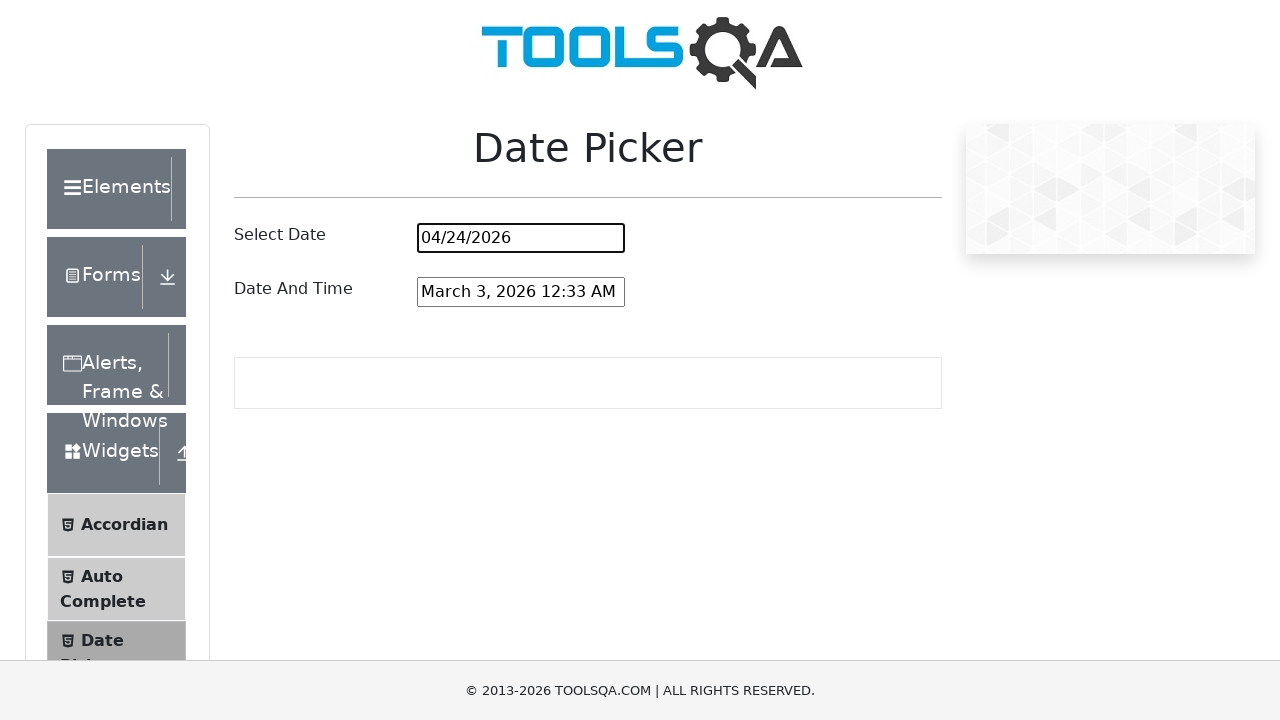